Tests navigation from the home page to the contact page

Starting URL: https://cryptpad.fr

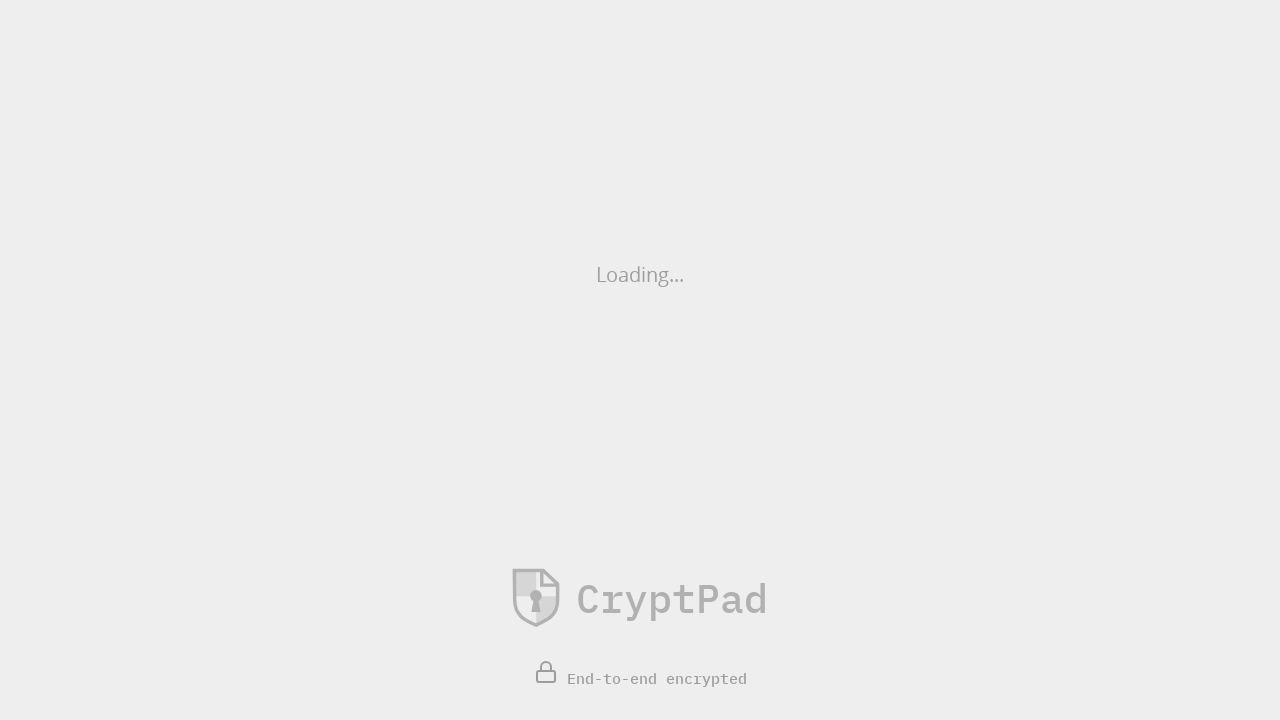

Navigated to CryptPad home page
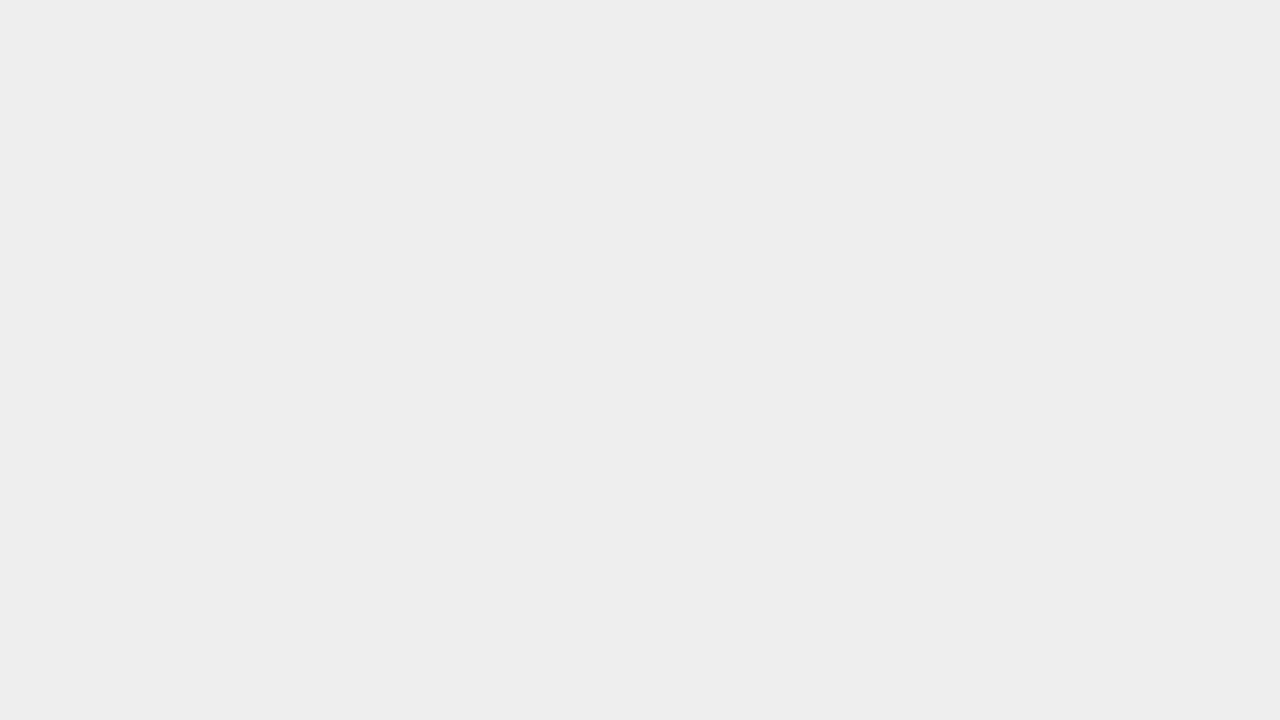

Contact link became available
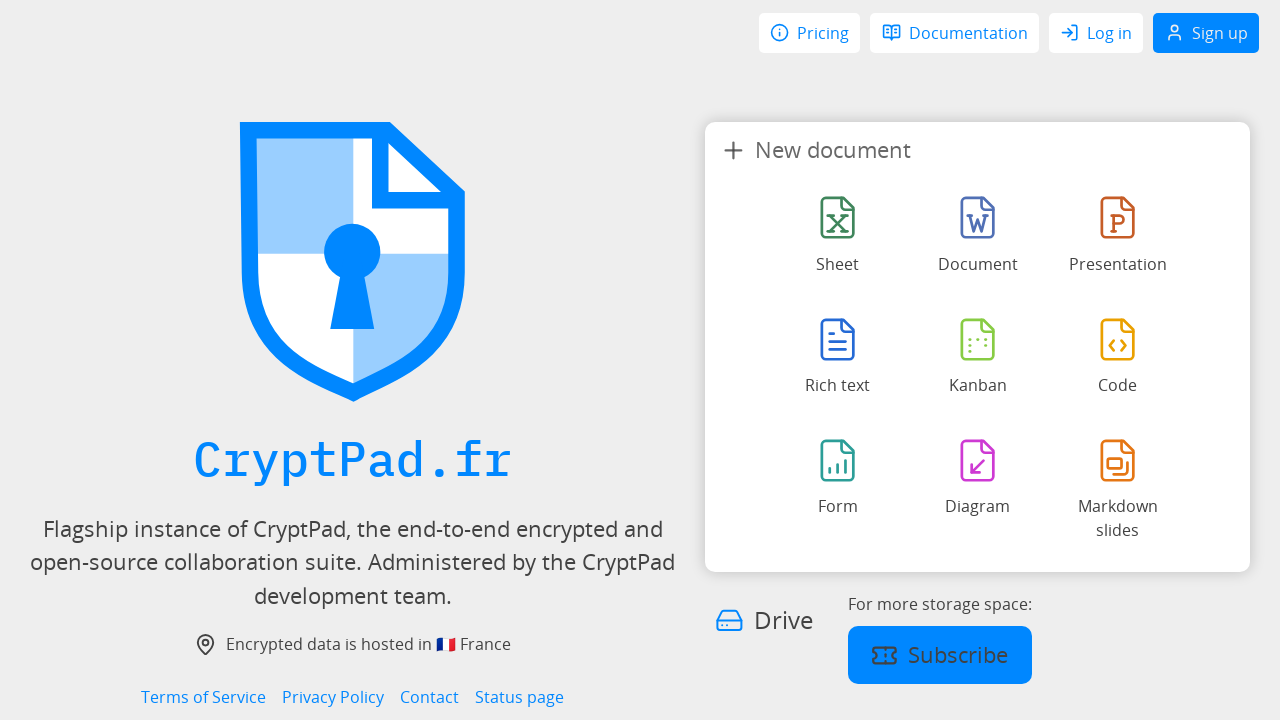

Clicked Contact link at (430, 697) on internal:role=link[name="Contact"i]
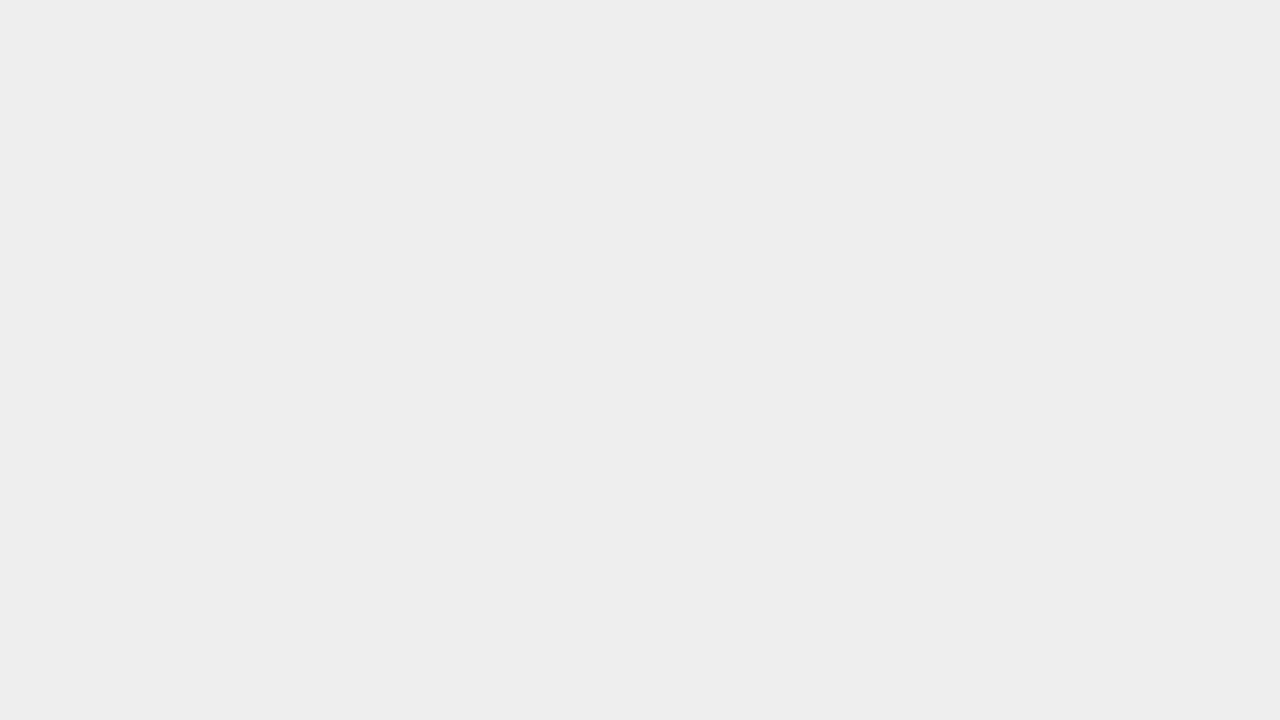

Successfully navigated to contact page
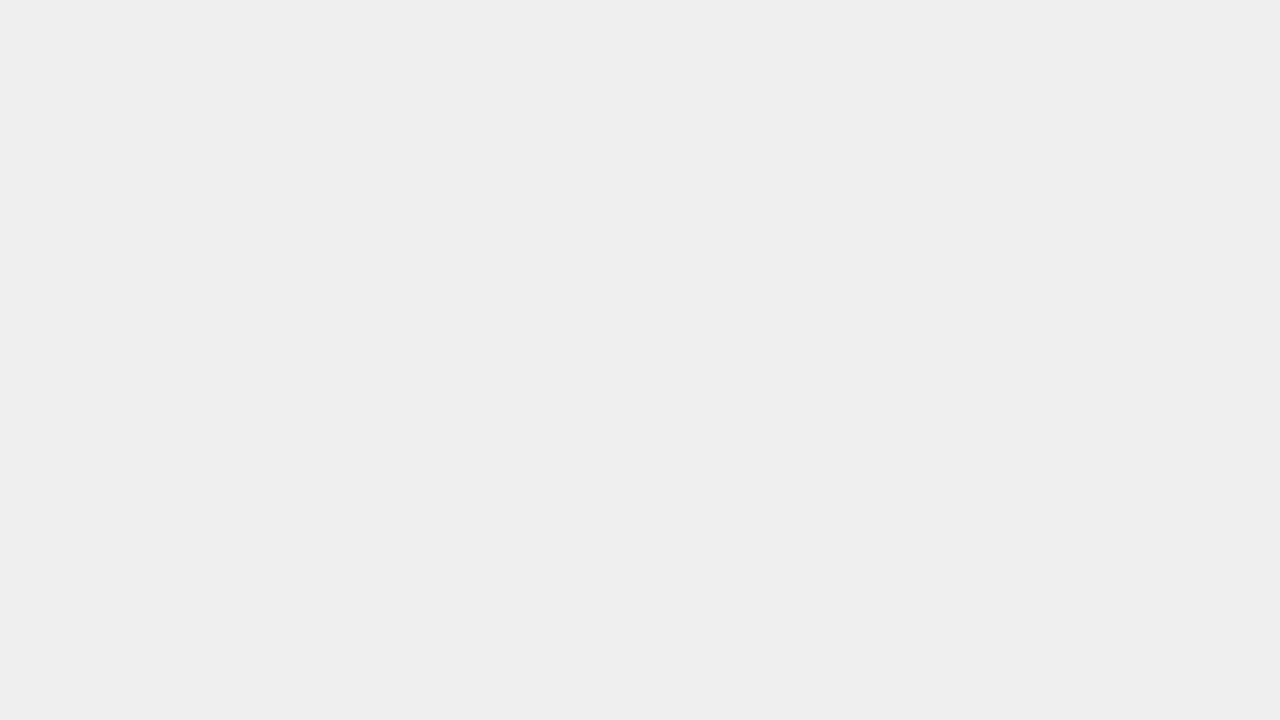

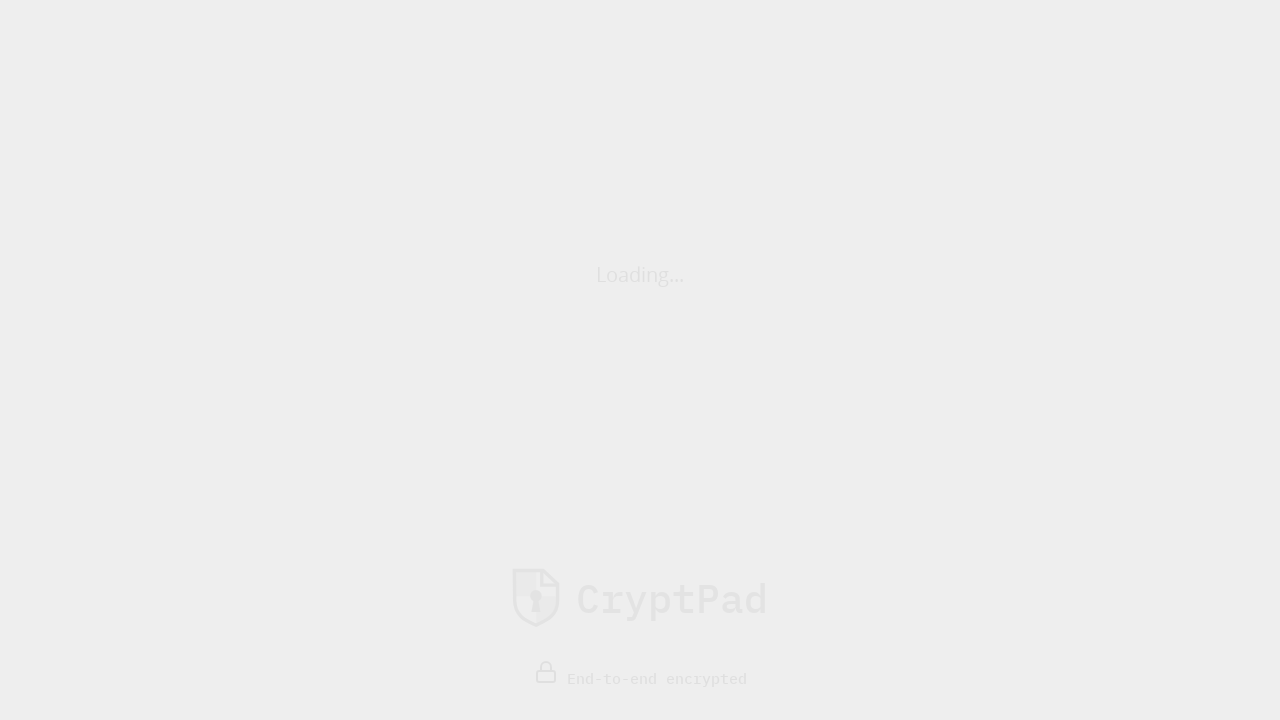